Tests the Sauce Labs guinea pig test page by filling a text box with text, entering an email address and comments in a contact form, and clicking the submit button.

Starting URL: https://saucelabs.com/test/guinea-pig

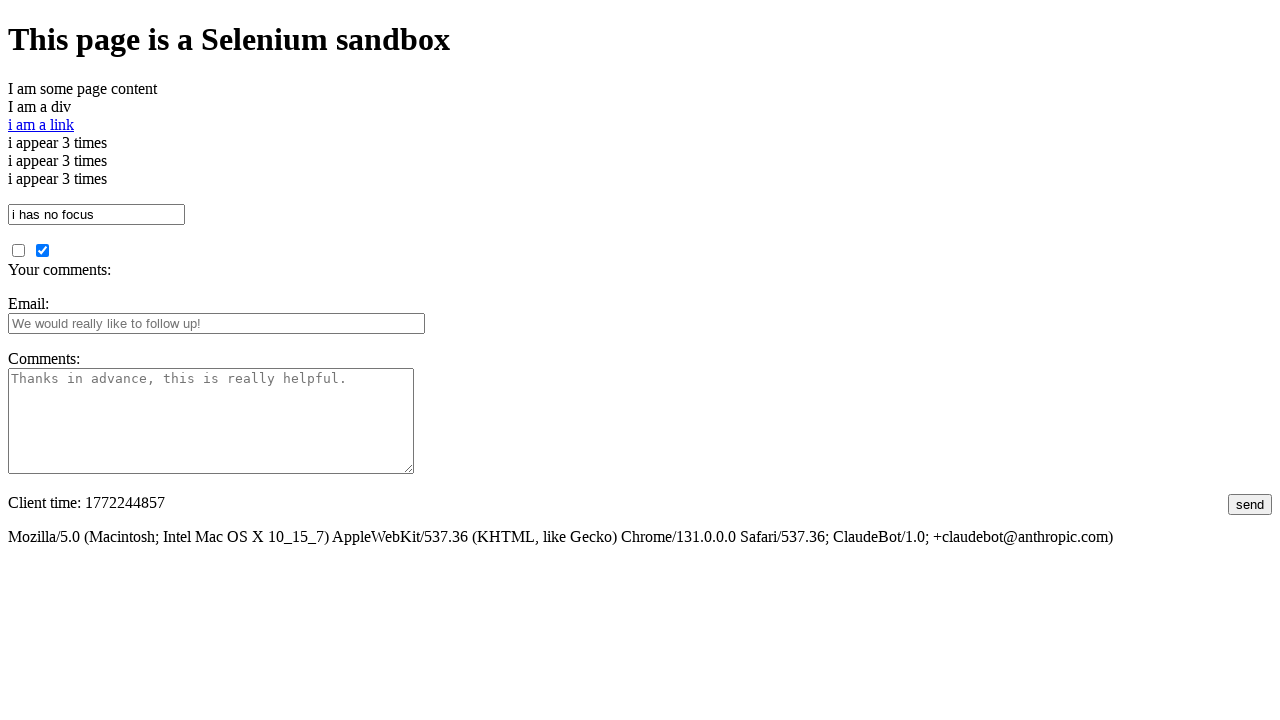

Verified page title is 'I am a page title - Sauce Labs'
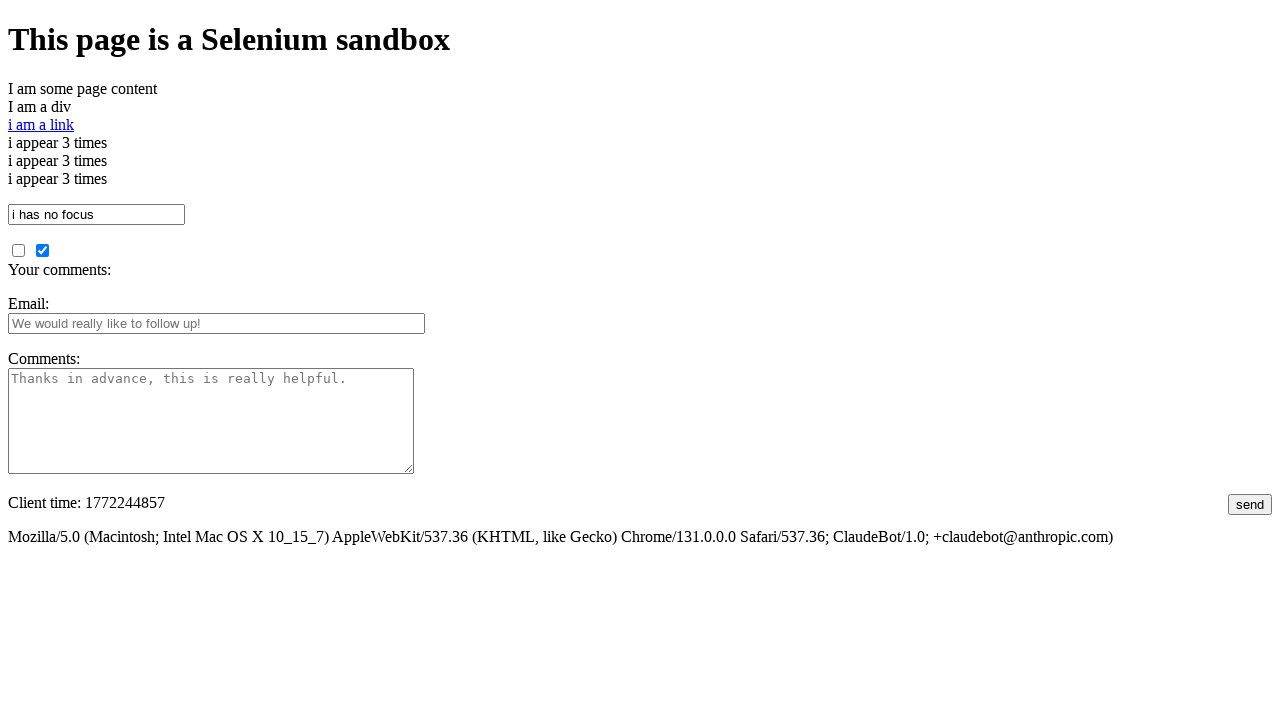

Located the text box element
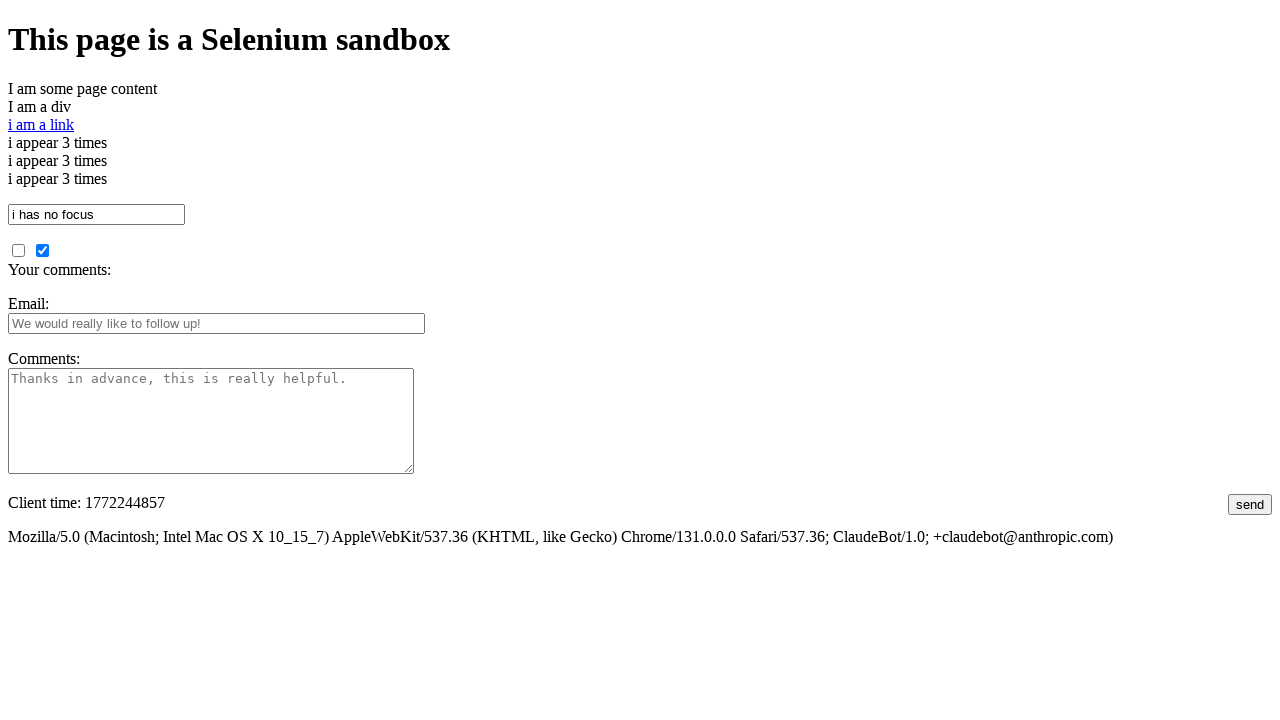

Cleared the text box on #i_am_a_textbox
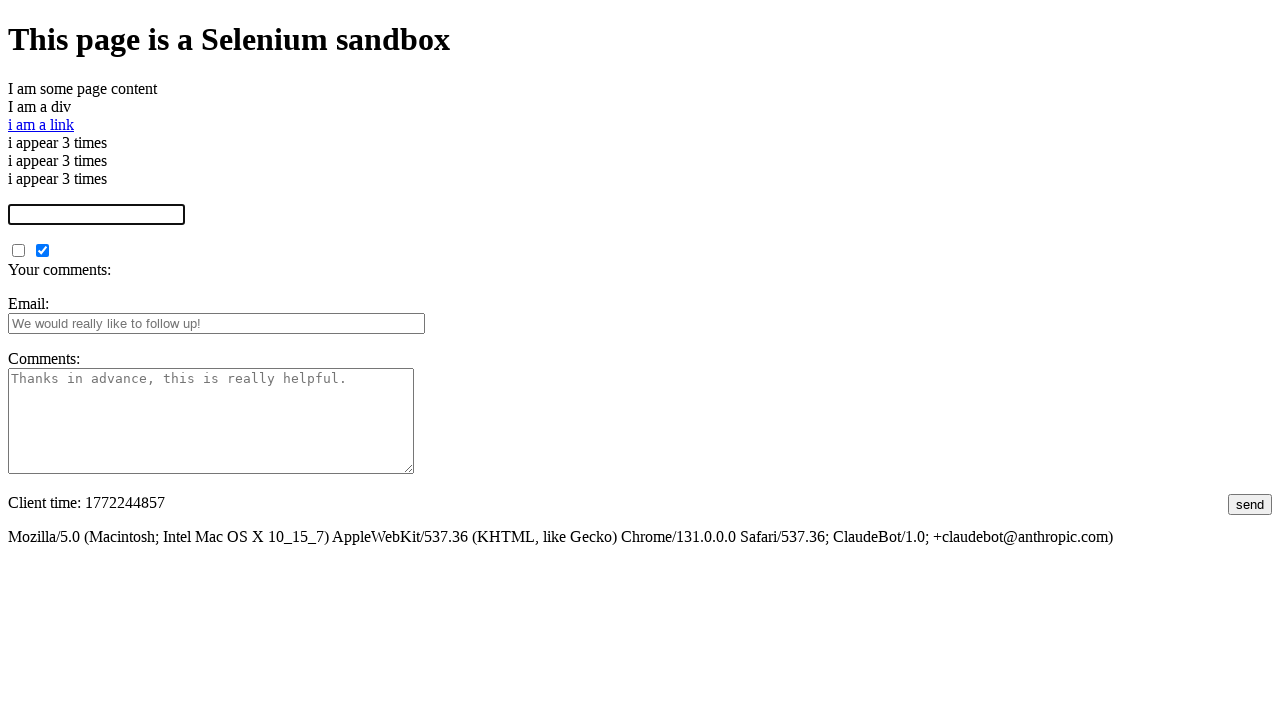

Filled text box with 'Sauce' on #i_am_a_textbox
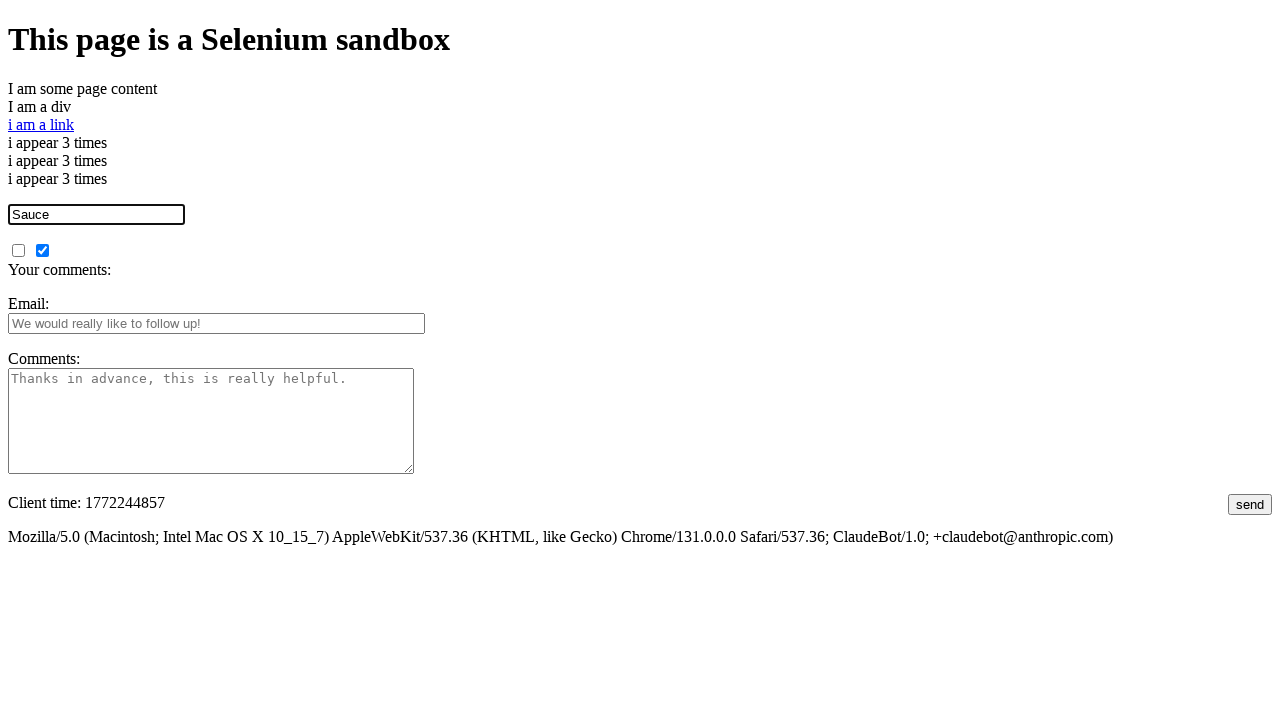

Filled email field with 'myemail@test.com' on #fbemail
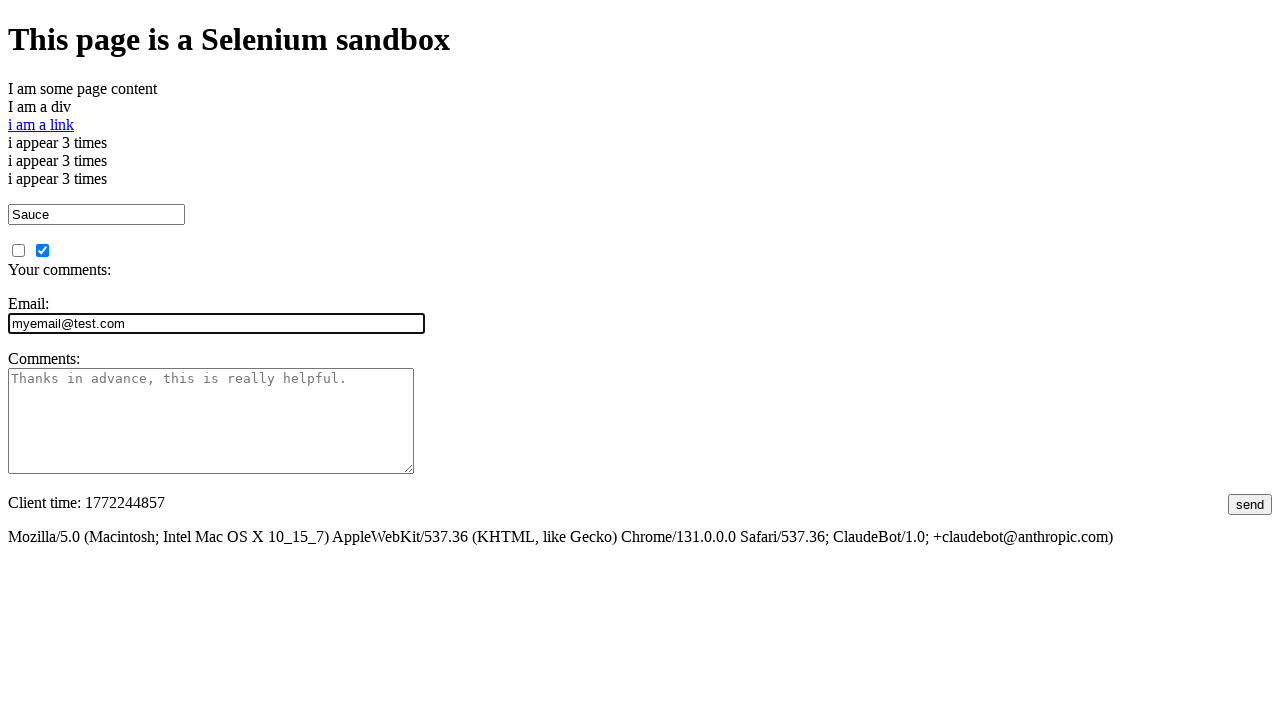

Filled comments field with 'This is so cool!' on #comments
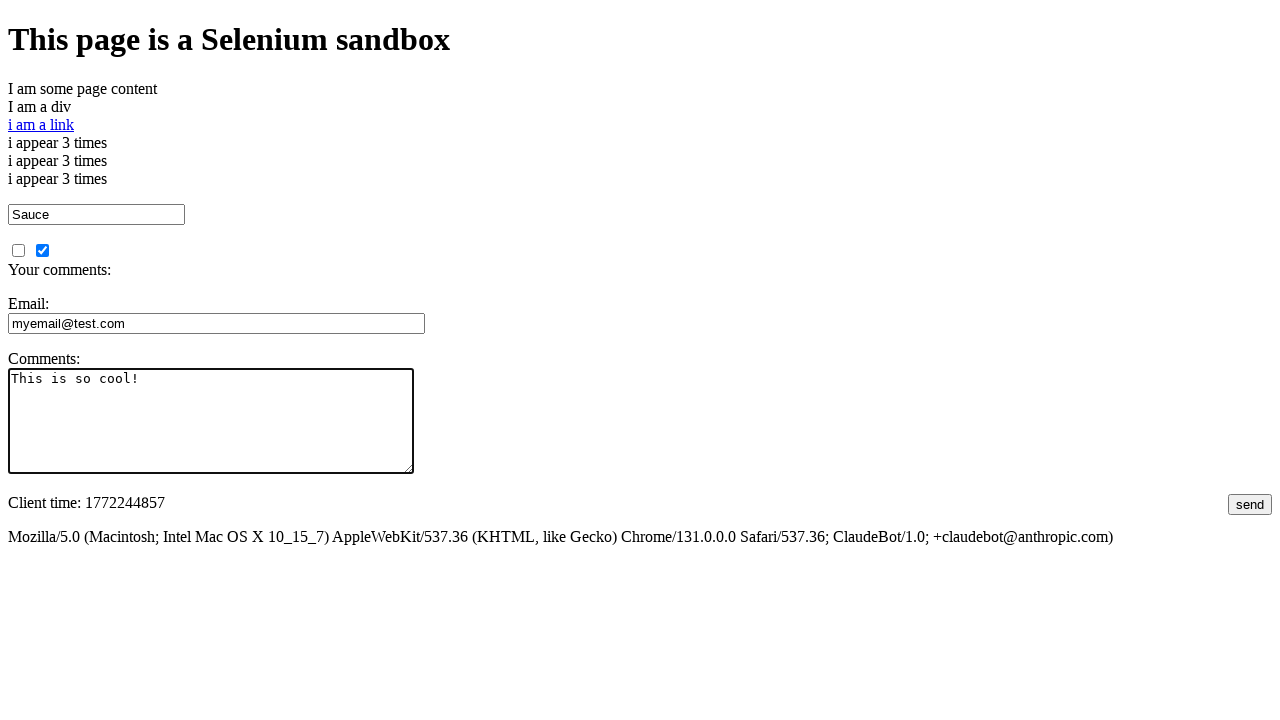

Clicked the submit button at (1250, 504) on #submit
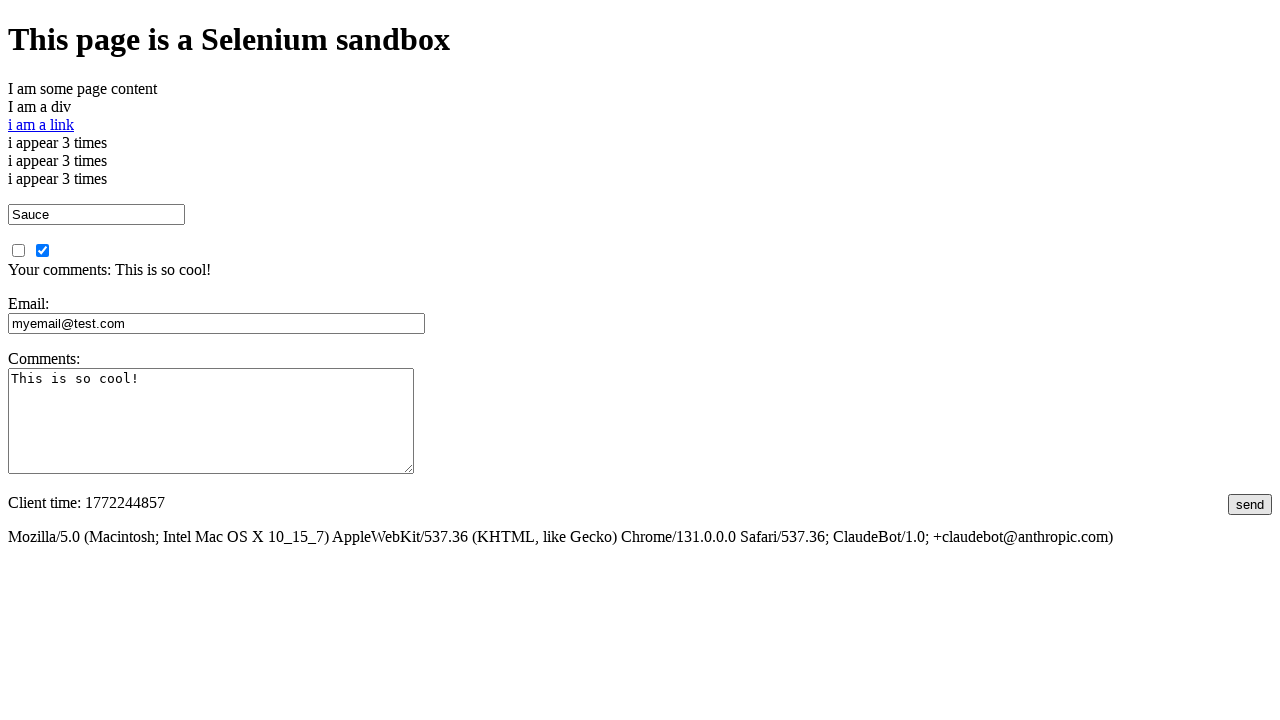

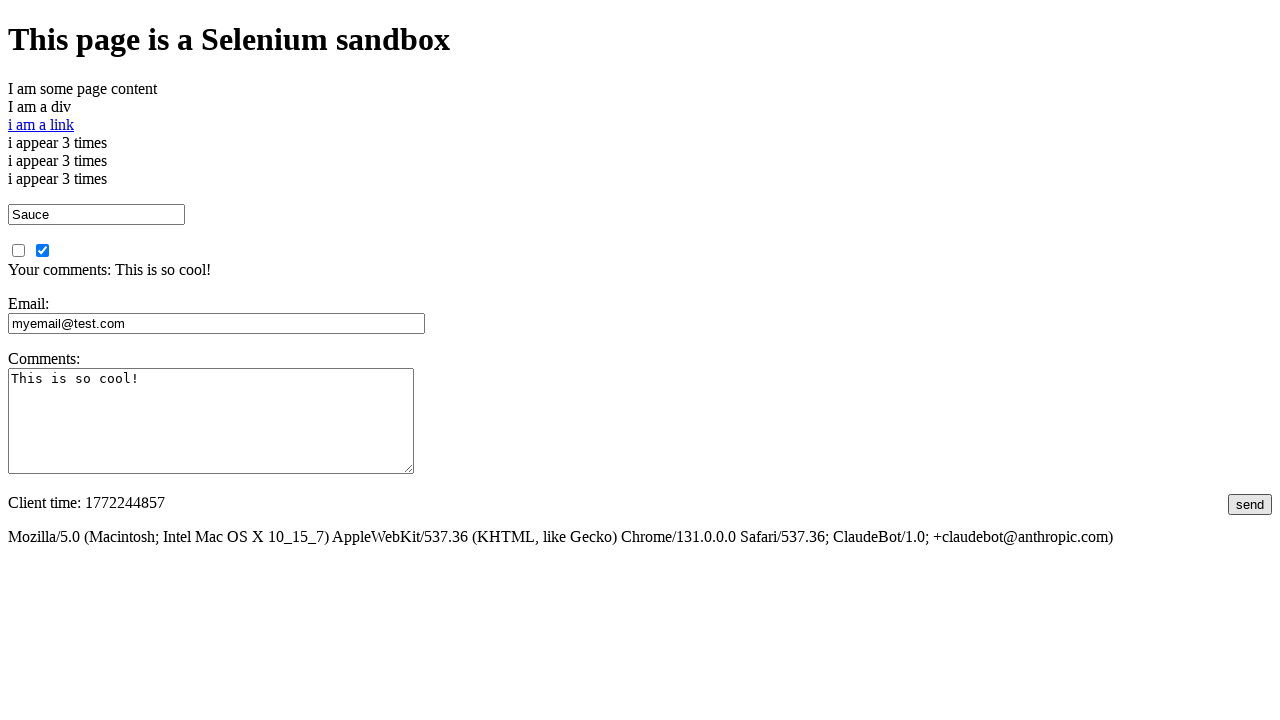